Tests frame navigation and form filling by switching between multiple HTML frames and entering text into input fields within each frame

Starting URL: https://ui.vision/demo/webtest/frames/

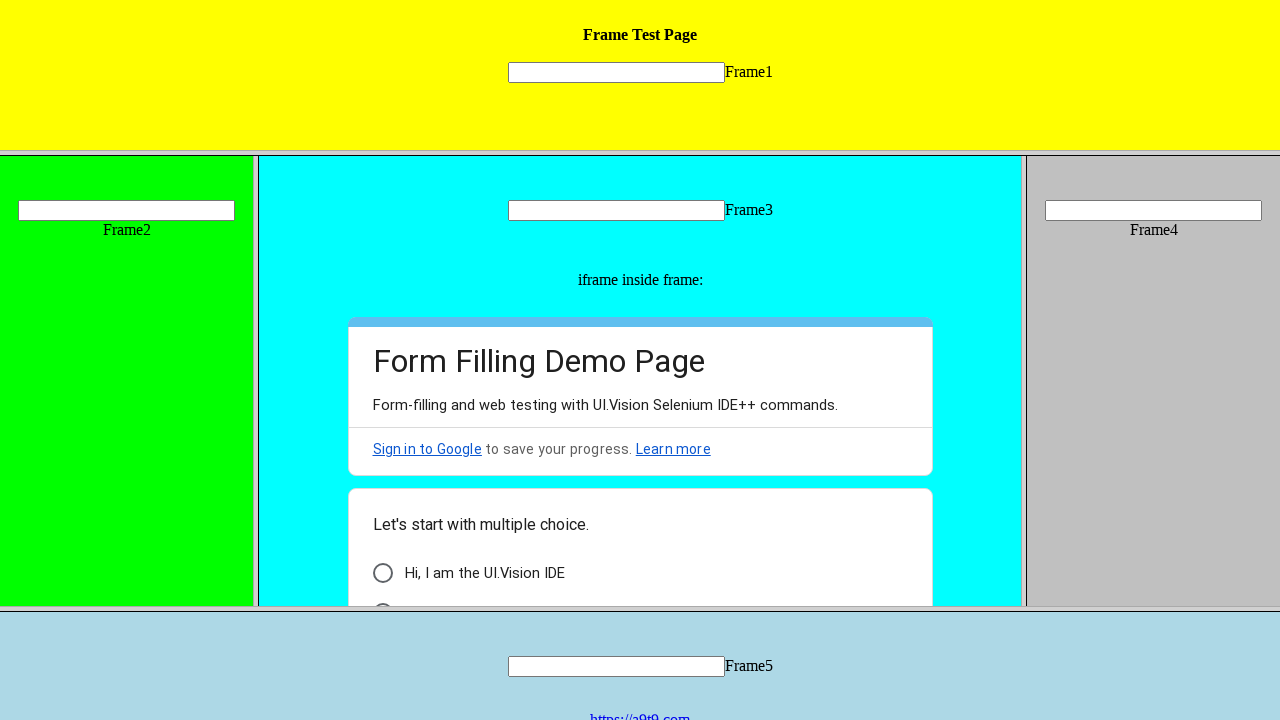

Located frame 1 (frame_1.html)
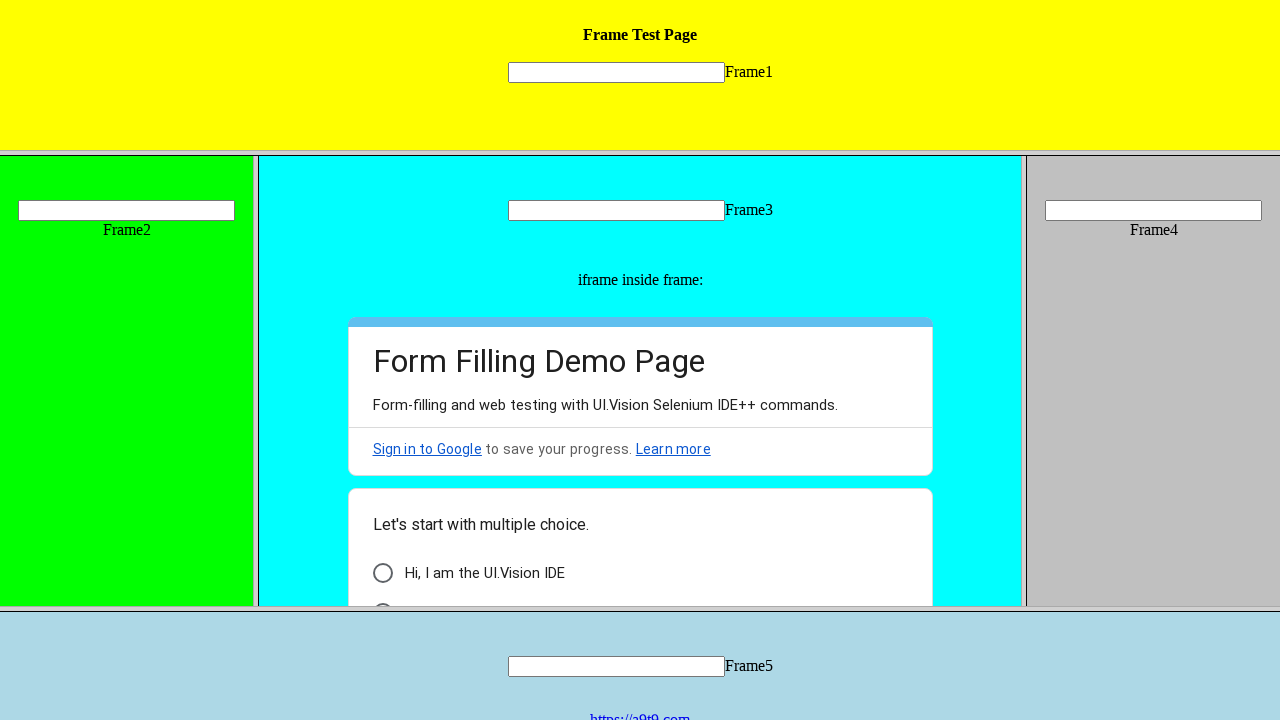

Filled 'Dinesh' into mytext1 field in frame 1 on frame[src='frame_1.html'] >> internal:control=enter-frame >> input[name='mytext1
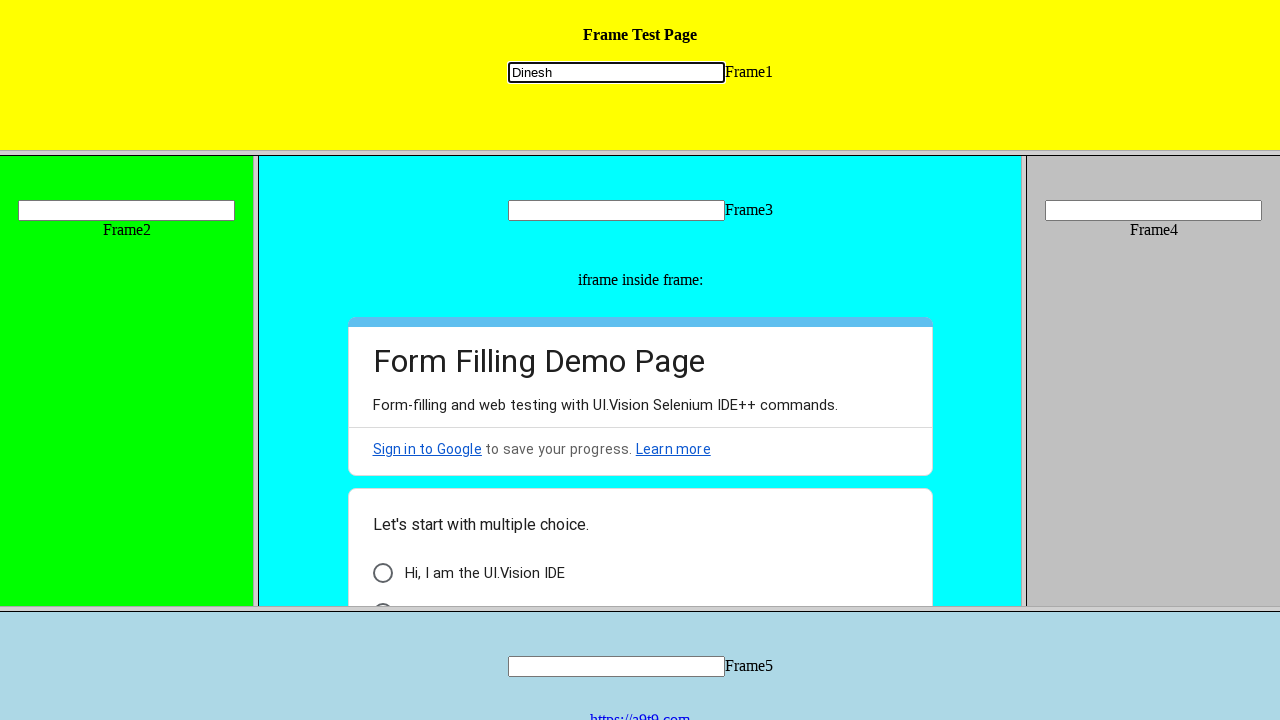

Located frame 2 (frame_2.html)
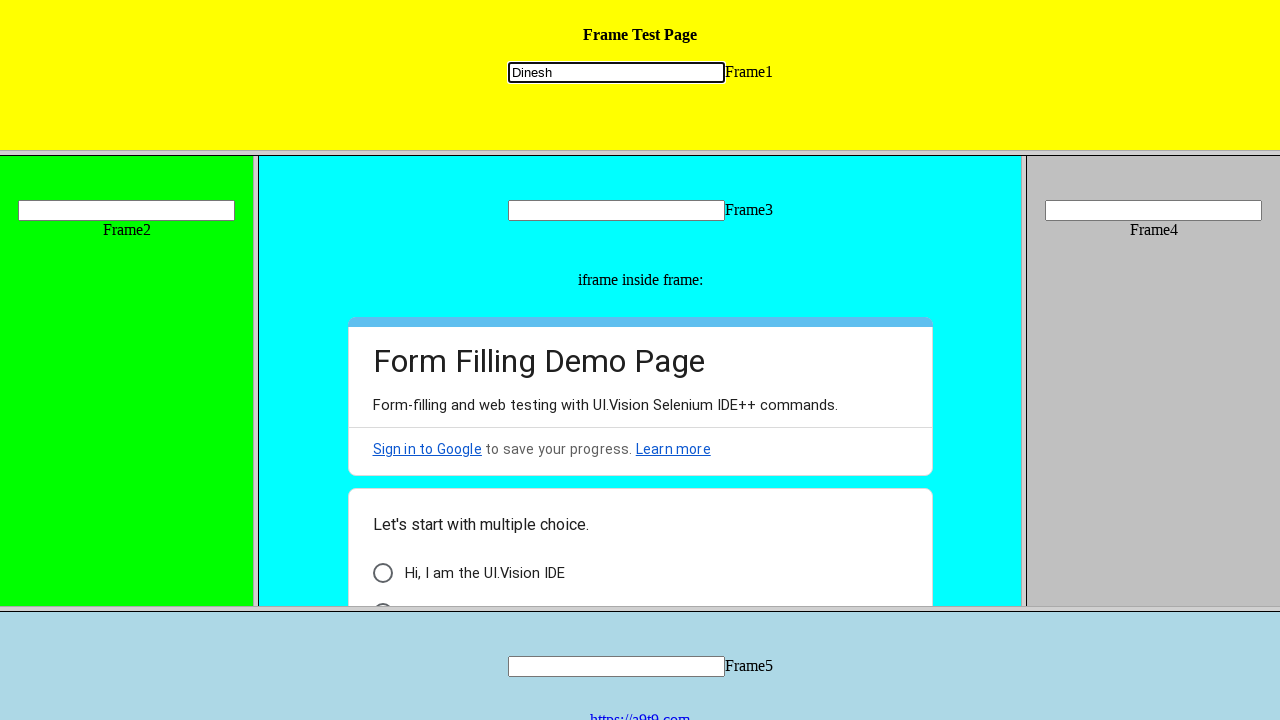

Filled 'Saranya' into mytext2 field in frame 2 on frame[src='frame_2.html'] >> internal:control=enter-frame >> input[name='mytext2
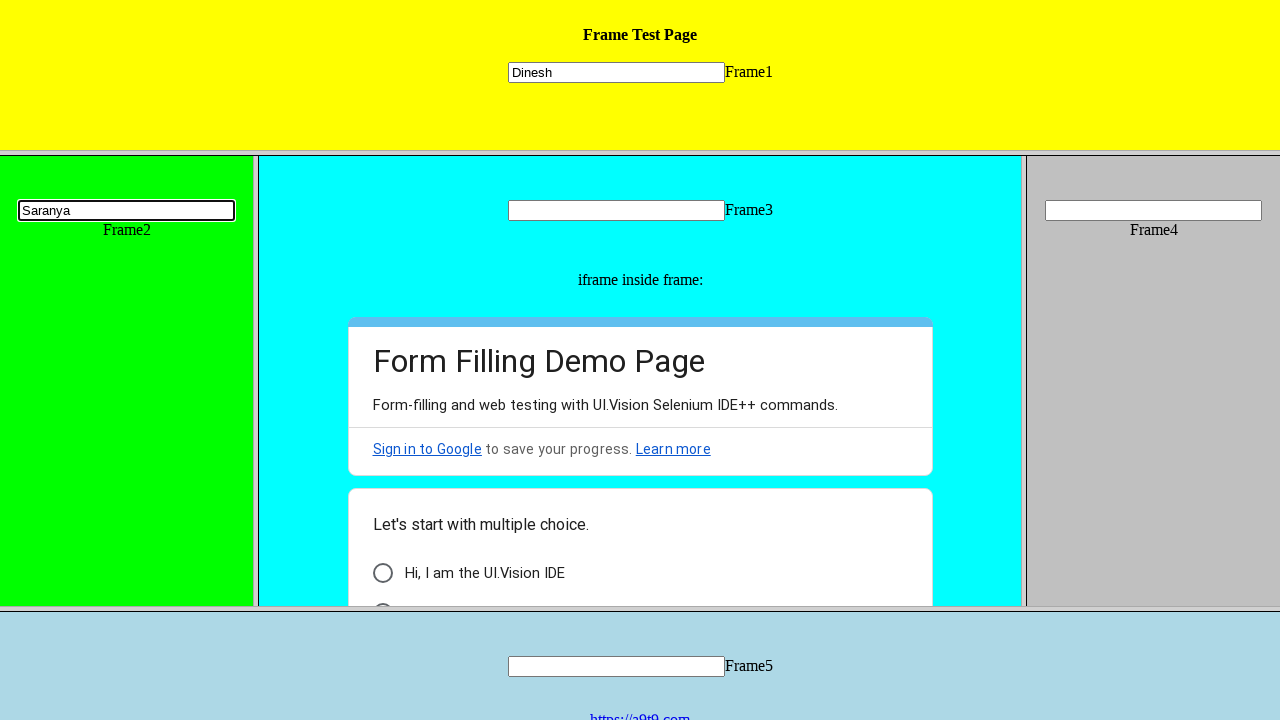

Located frame 3 (frame_3.html)
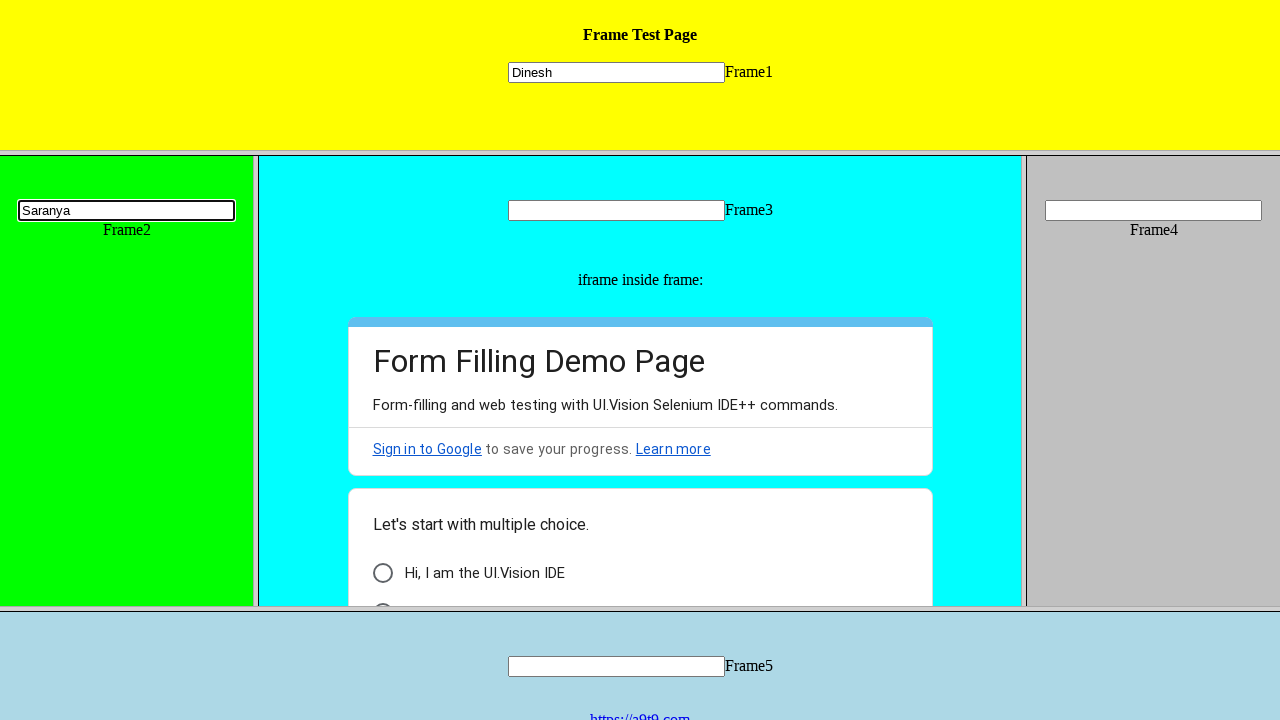

Filled 'Abinandhana' into mytext3 field in frame 3 on frame[src='frame_3.html'] >> internal:control=enter-frame >> input[name='mytext3
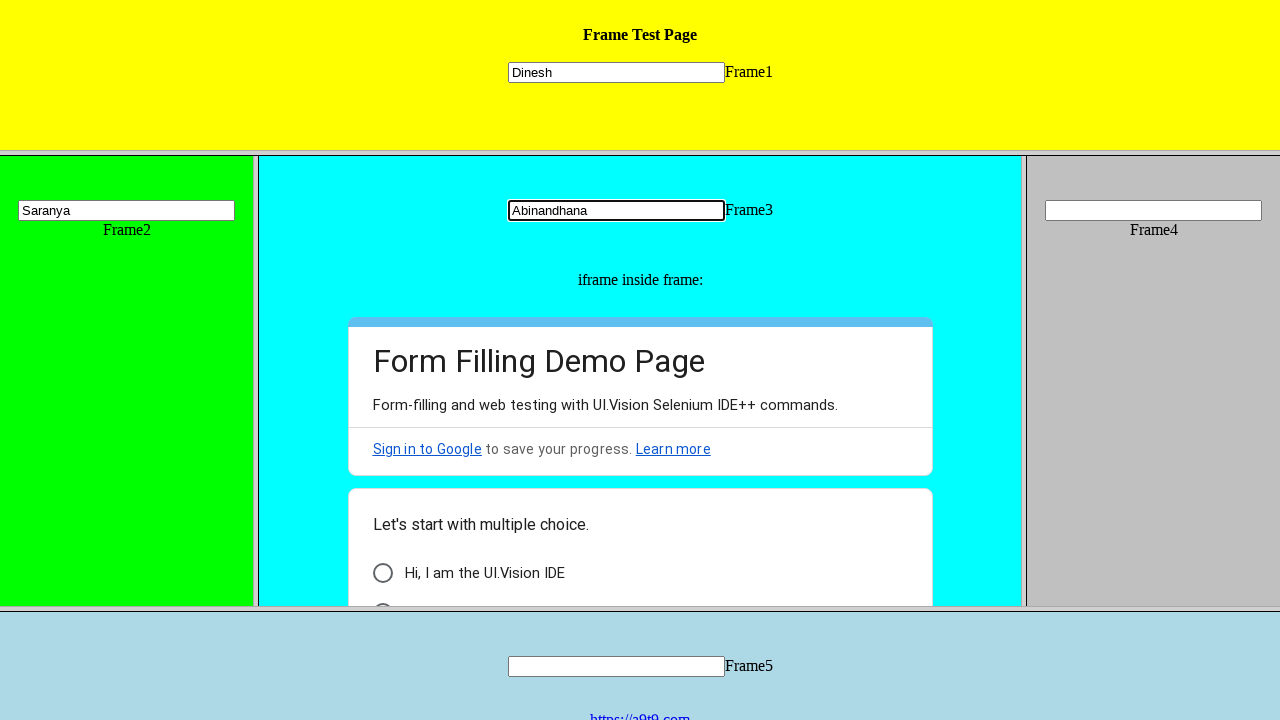

Located frame 4 (frame_4.html)
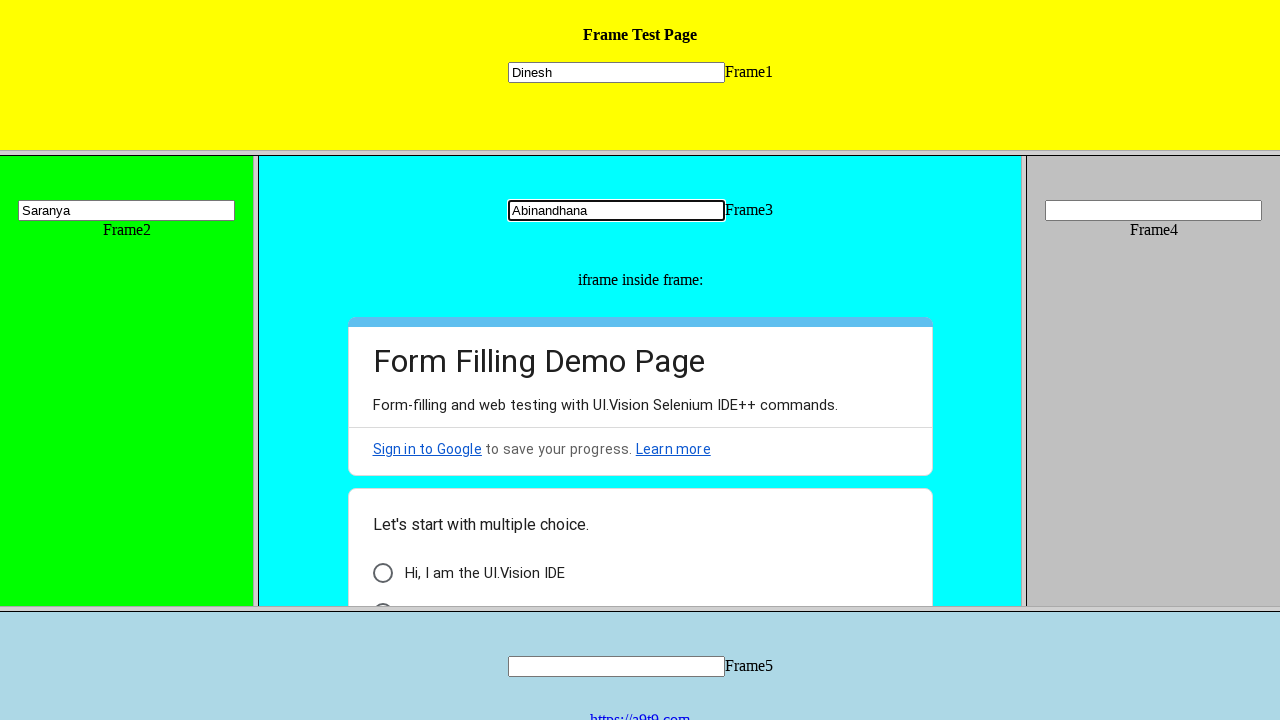

Filled 'Gowtham' into mytext4 field in frame 4 on frame[src='frame_4.html'] >> internal:control=enter-frame >> input[name='mytext4
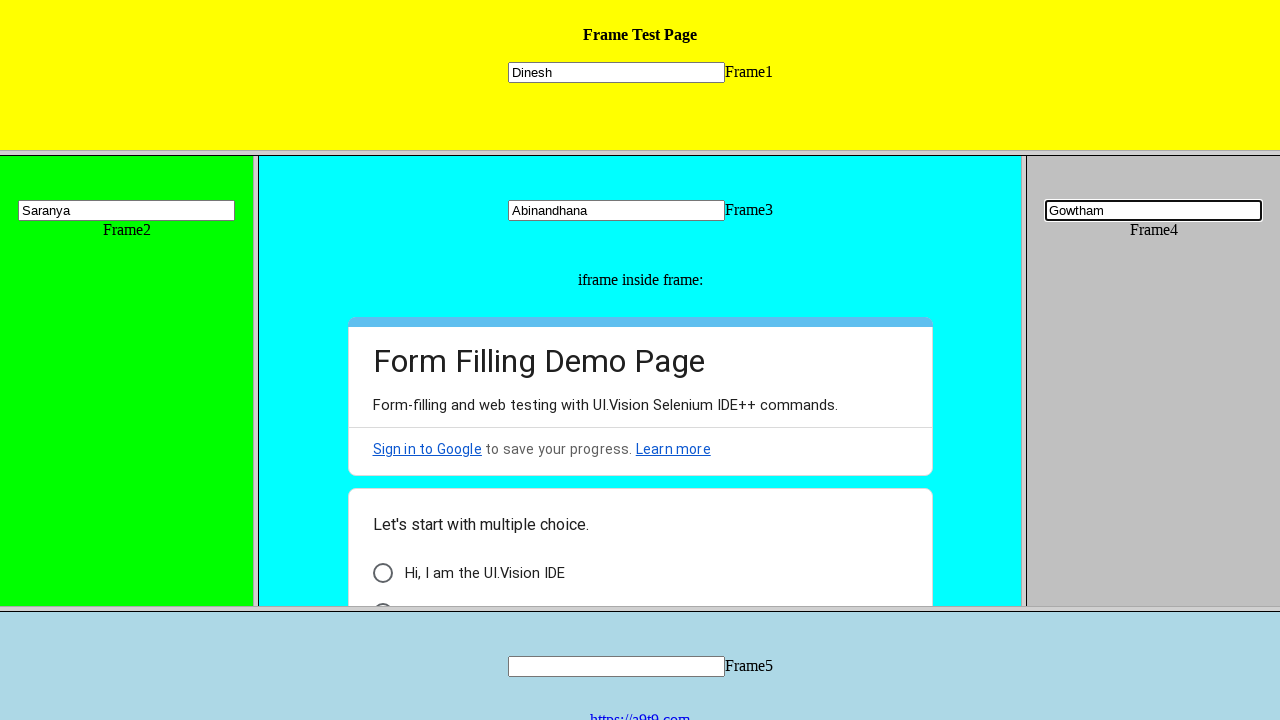

Located frame 5 (frame_5.html)
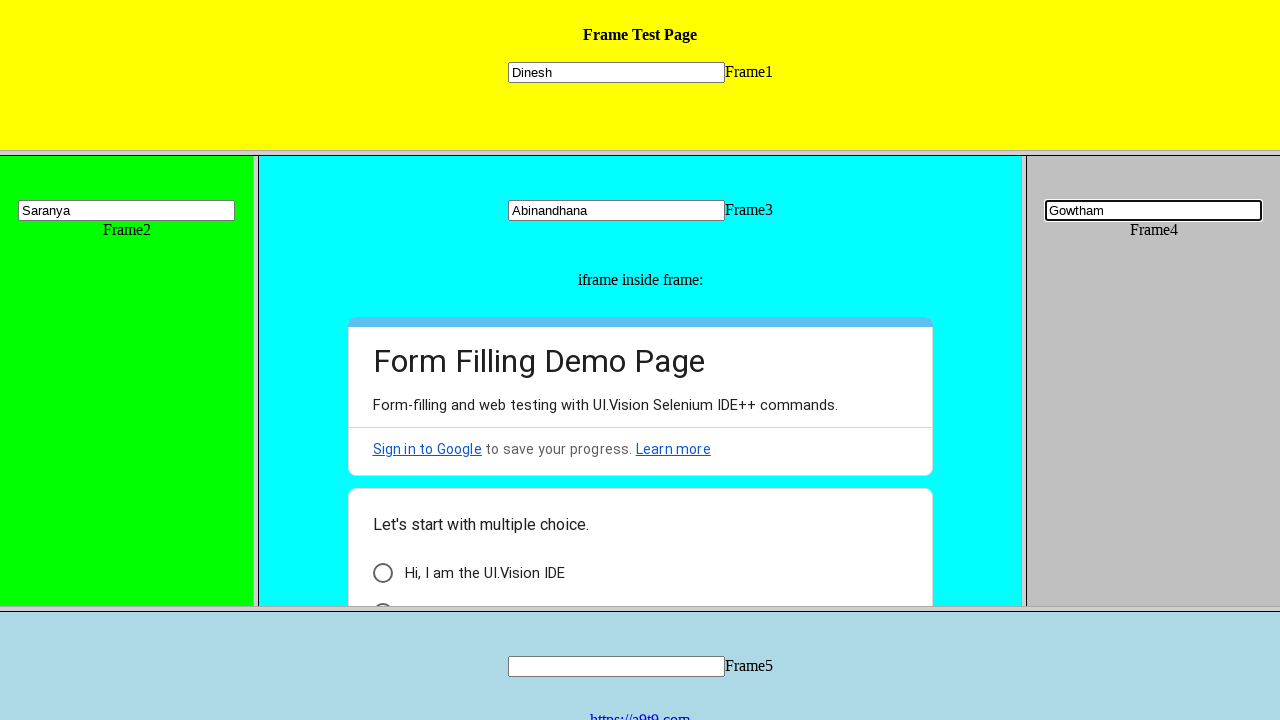

Filled 'Saranyad' into mytext5 field in frame 5 on frame[src='frame_5.html'] >> internal:control=enter-frame >> input[name='mytext5
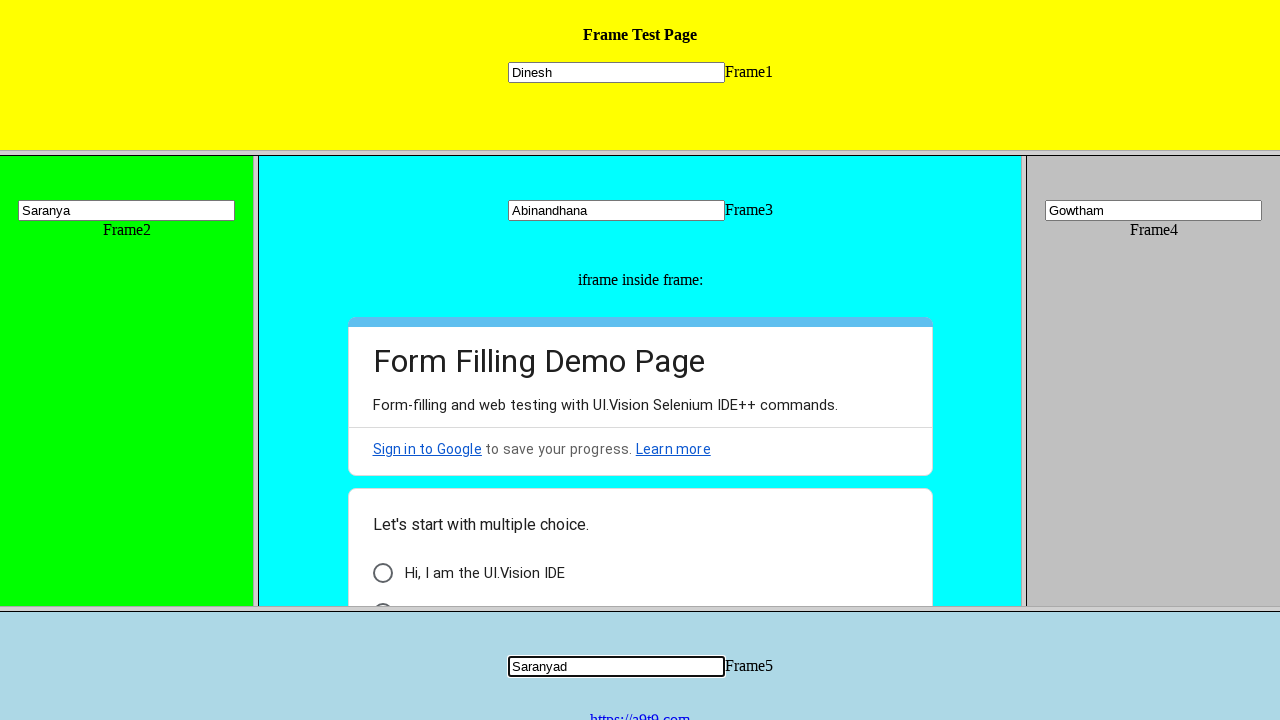

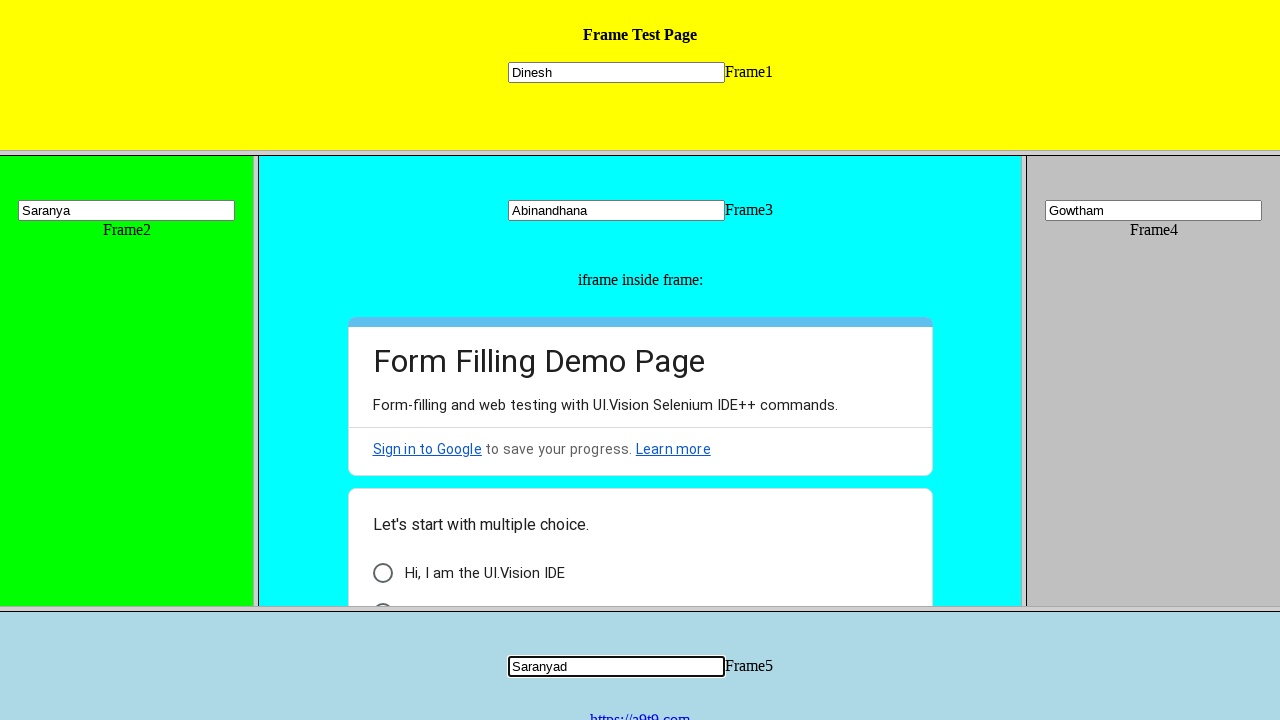